Tests dynamic content by refreshing the page multiple times and verifying content changes

Starting URL: https://the-internet.herokuapp.com/dynamic_content

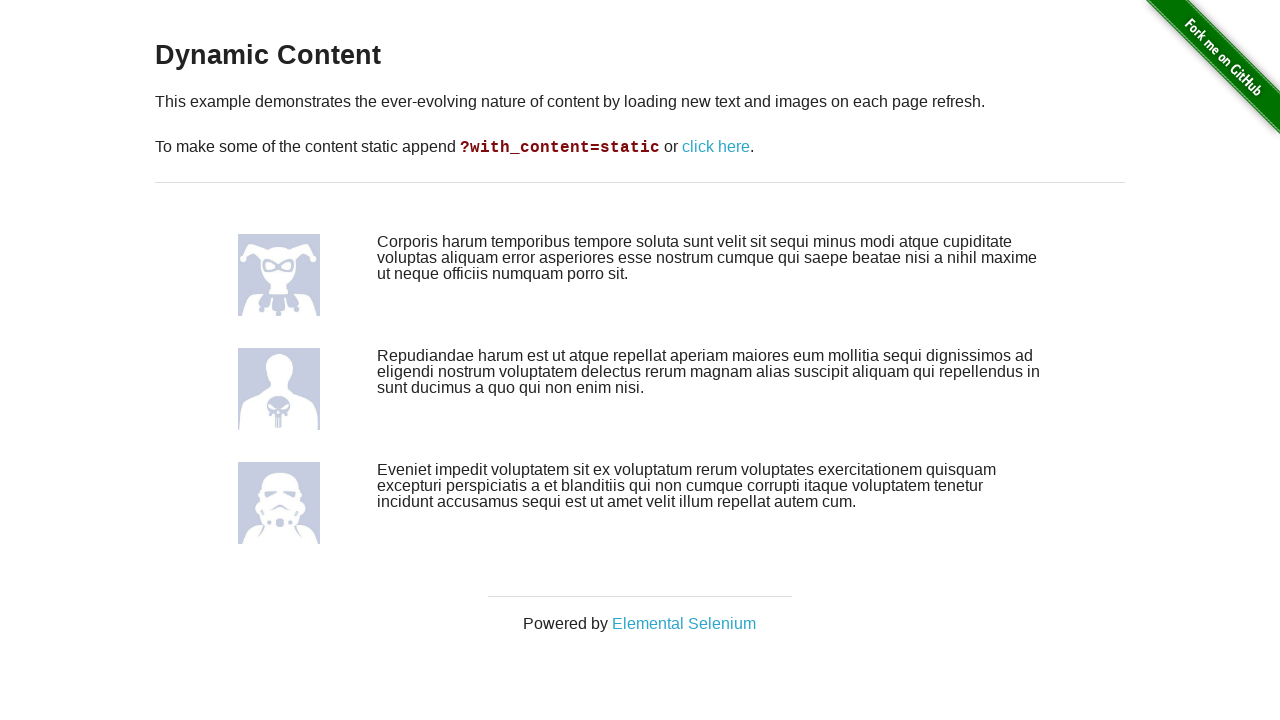

Navigated to dynamic content test page
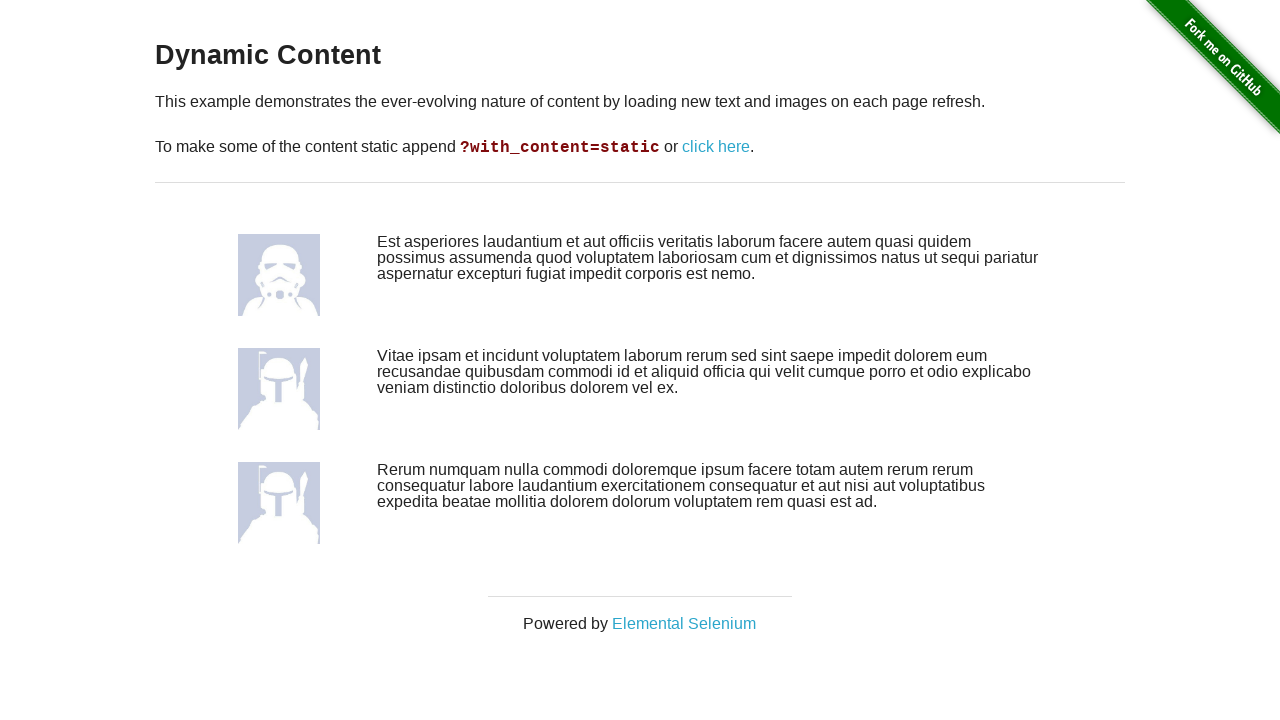

Retrieved paragraph text before refresh (iteration 1)
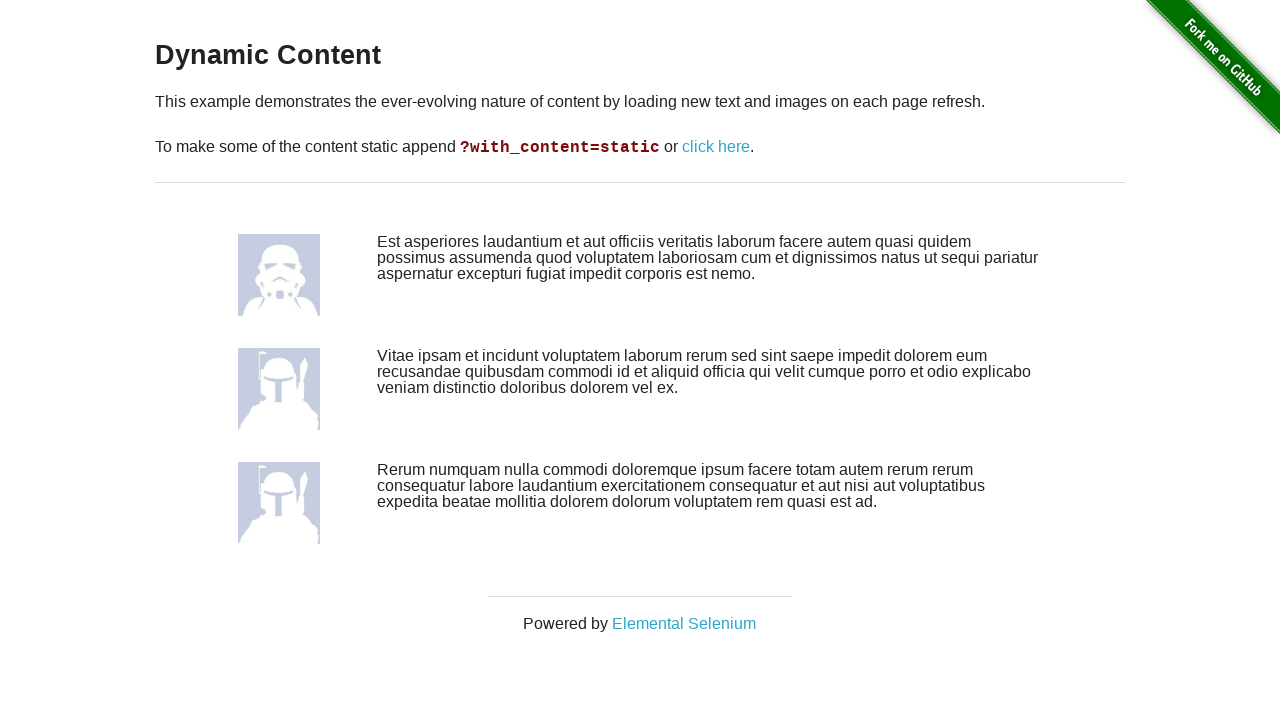

Reloaded page (iteration 1)
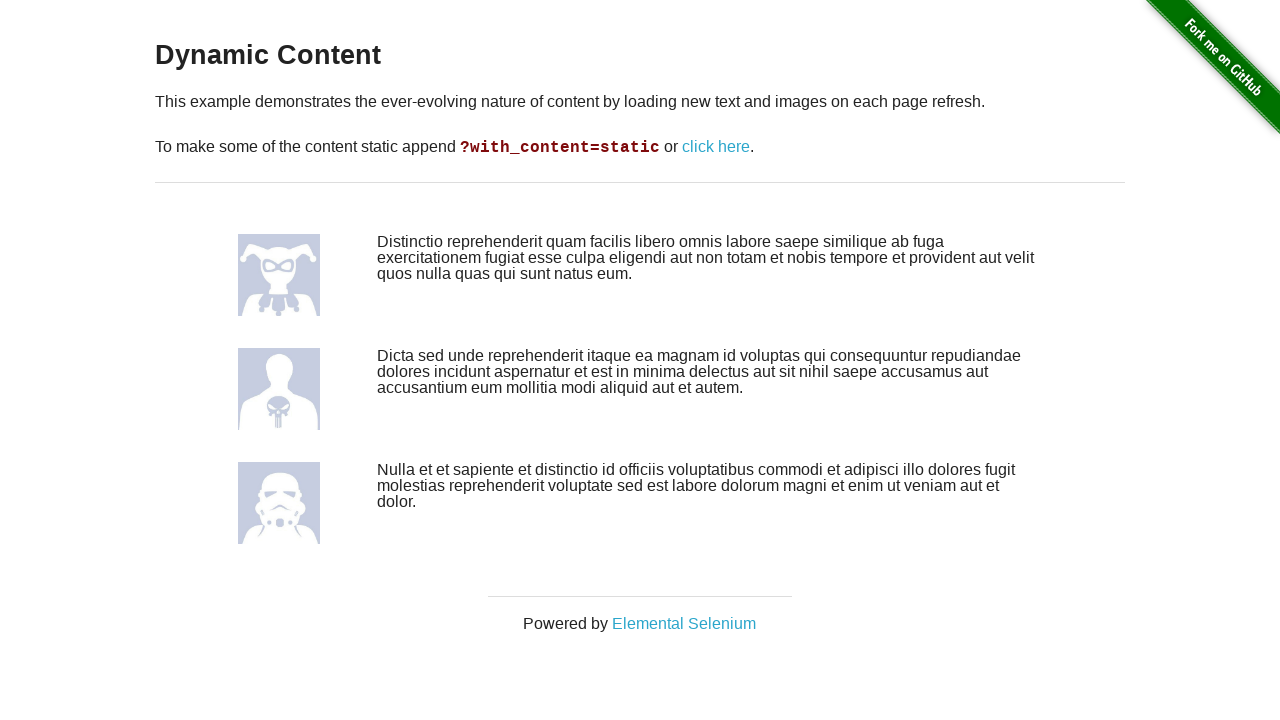

Retrieved paragraph text after refresh (iteration 1)
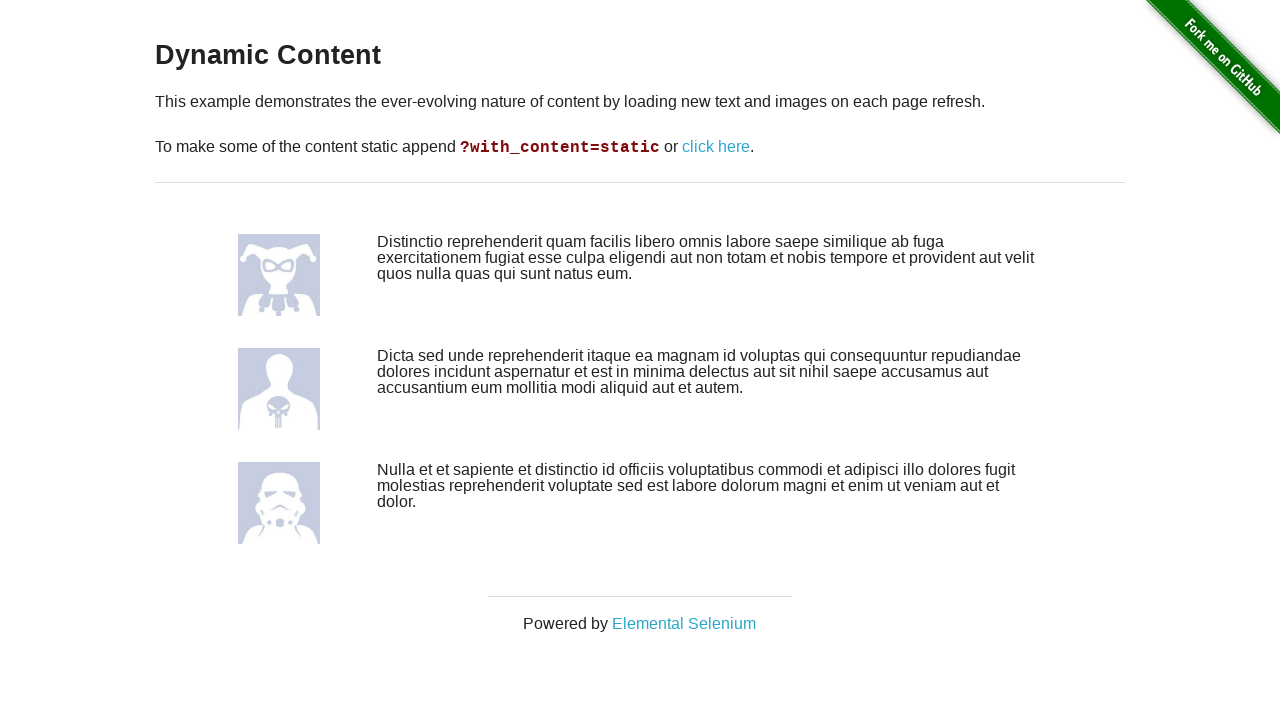

Retrieved paragraph text before refresh (iteration 2)
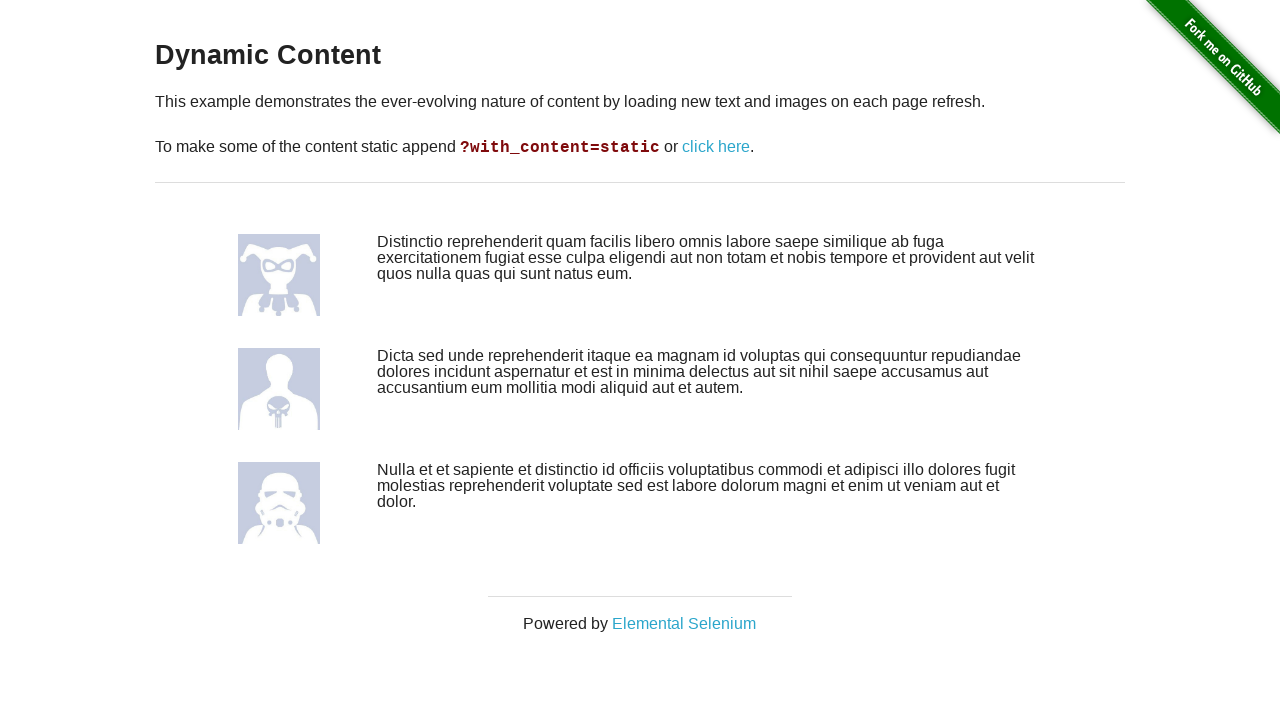

Reloaded page (iteration 2)
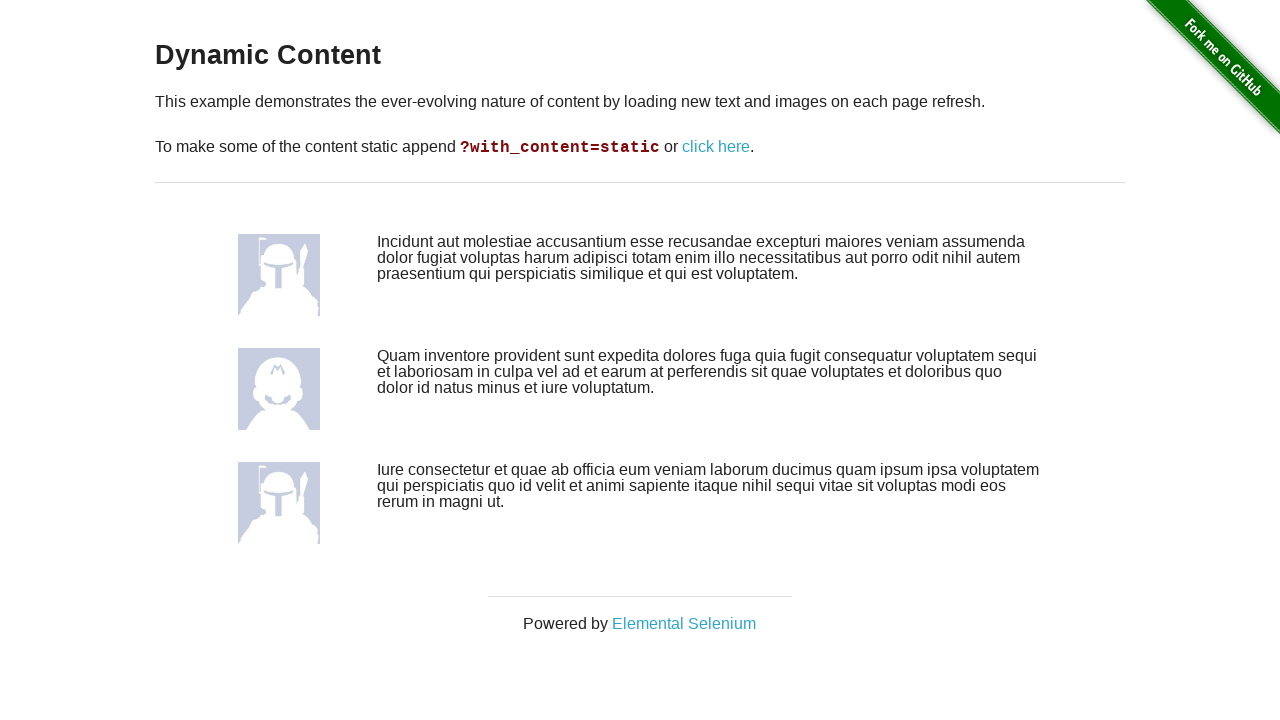

Retrieved paragraph text after refresh (iteration 2)
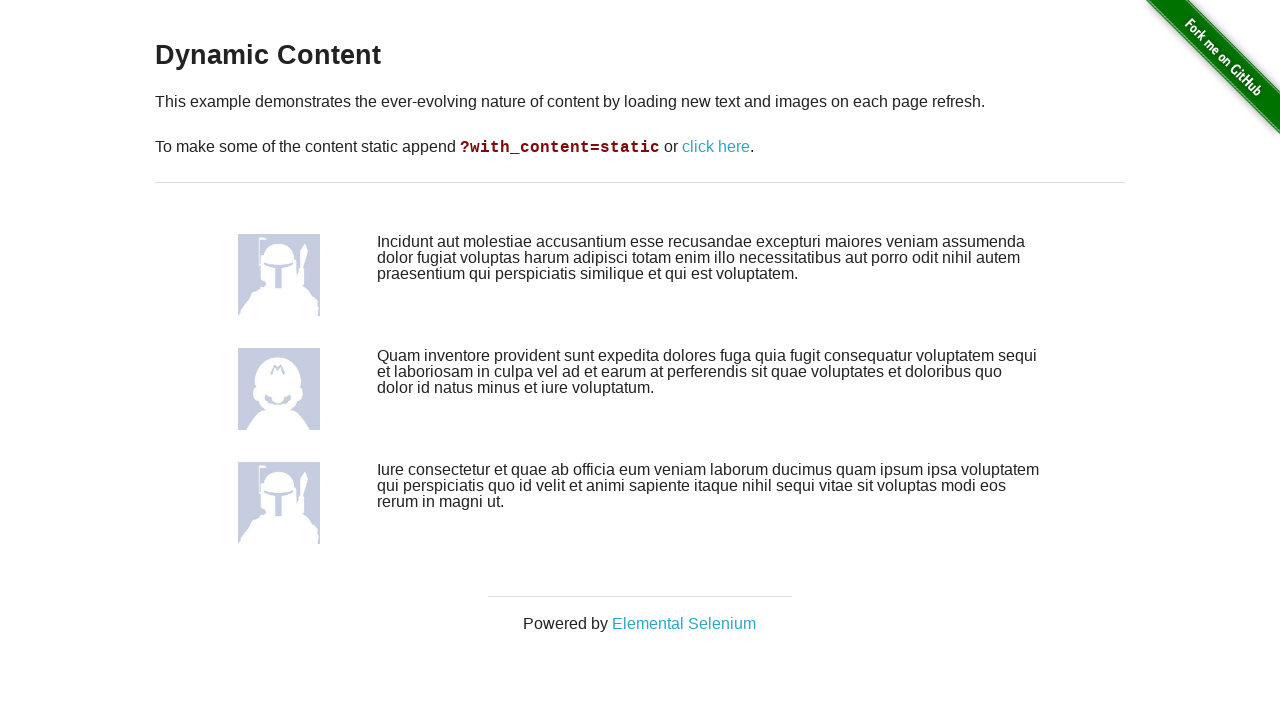

Retrieved paragraph text before refresh (iteration 3)
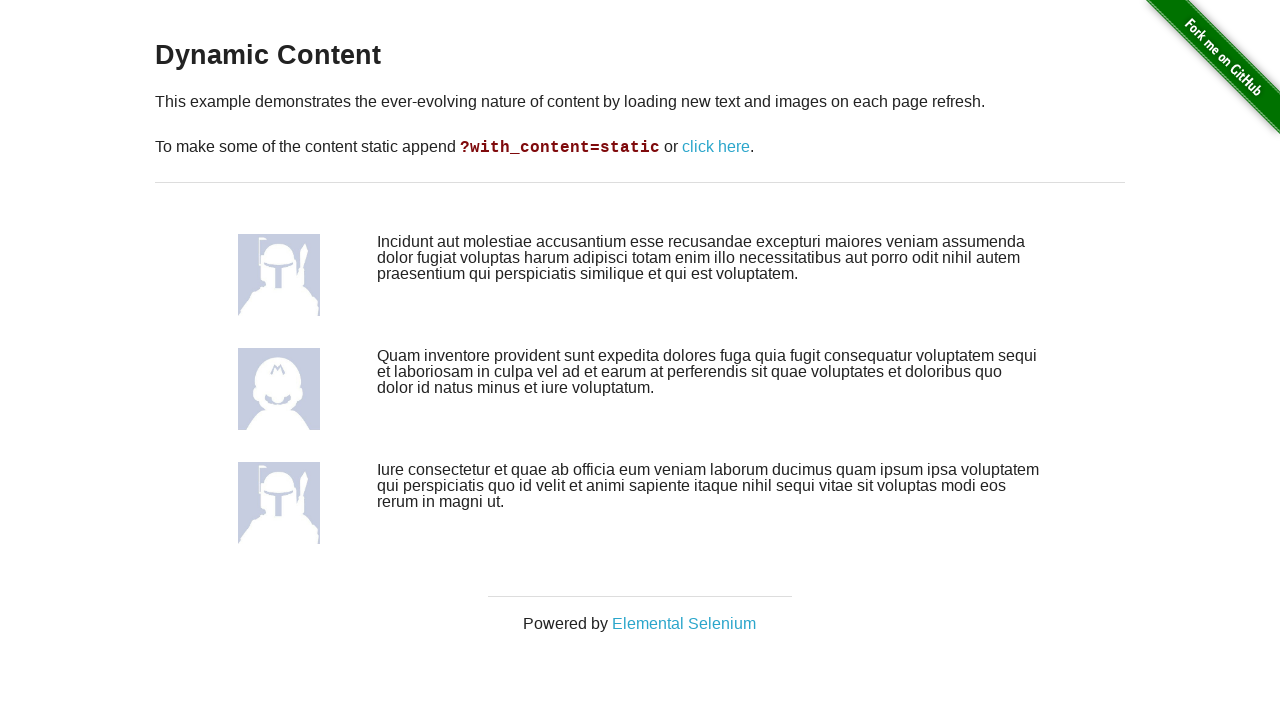

Reloaded page (iteration 3)
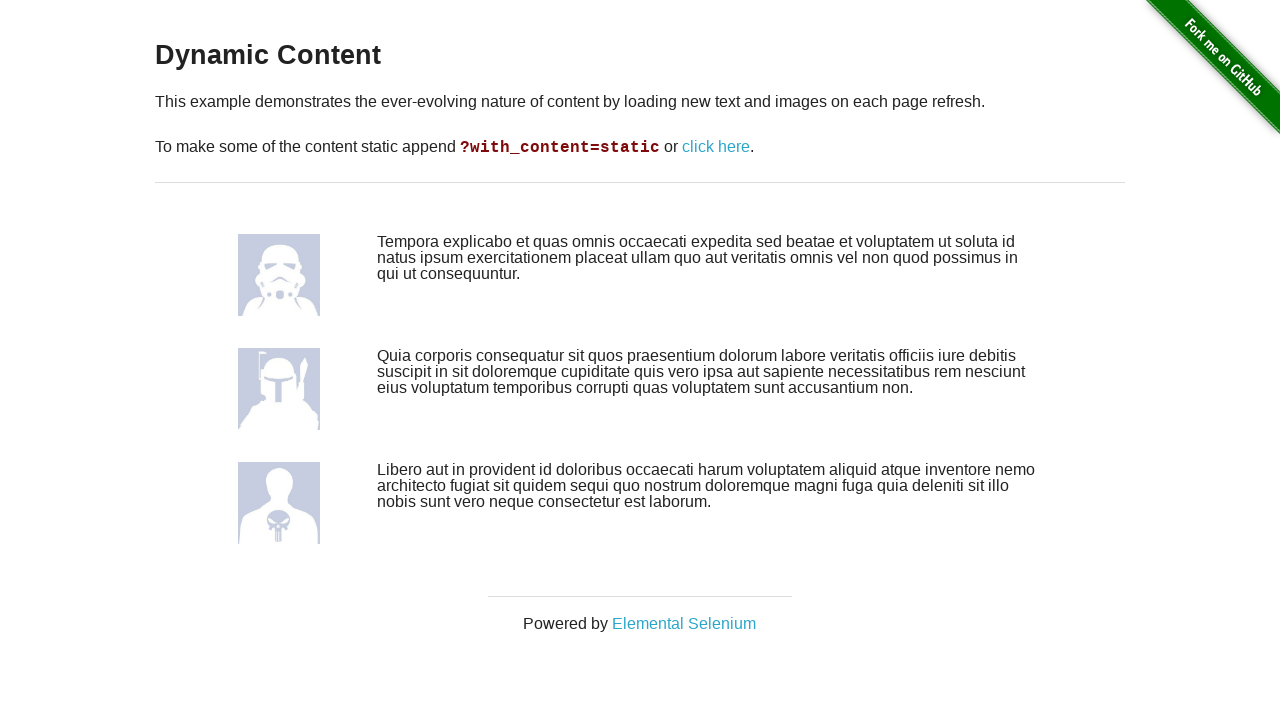

Retrieved paragraph text after refresh (iteration 3)
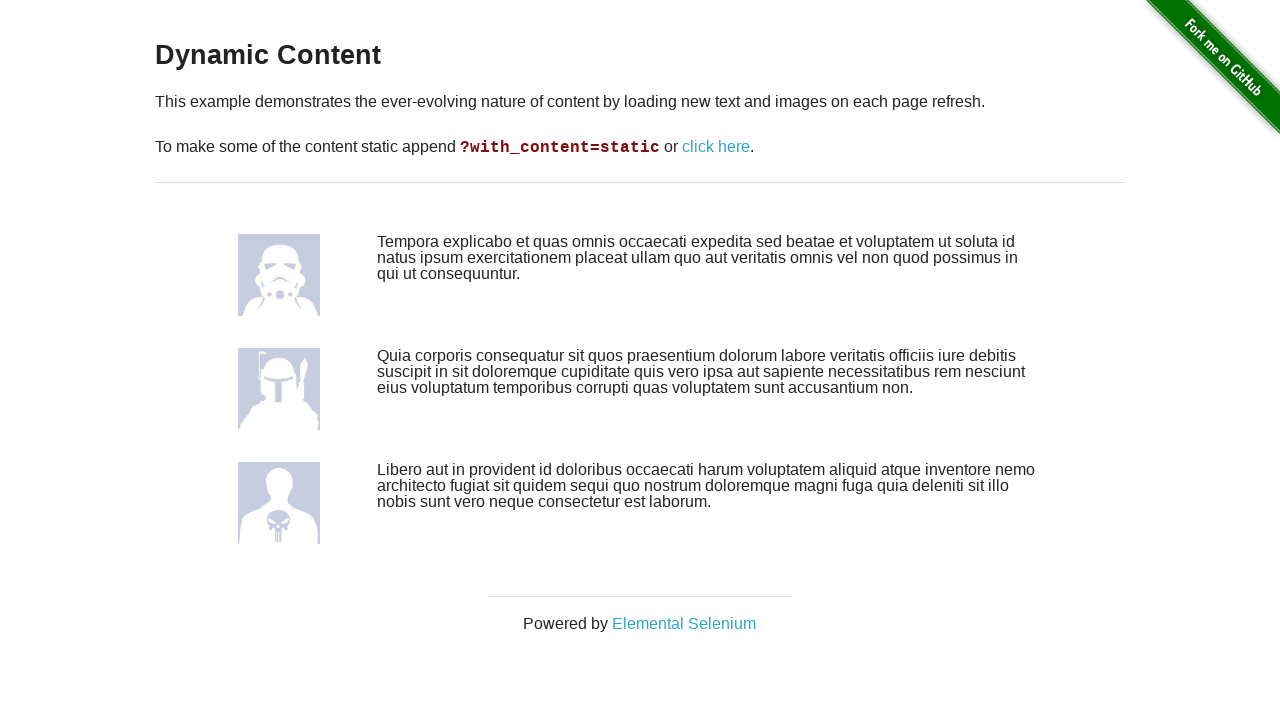

Retrieved paragraph text before refresh (iteration 4)
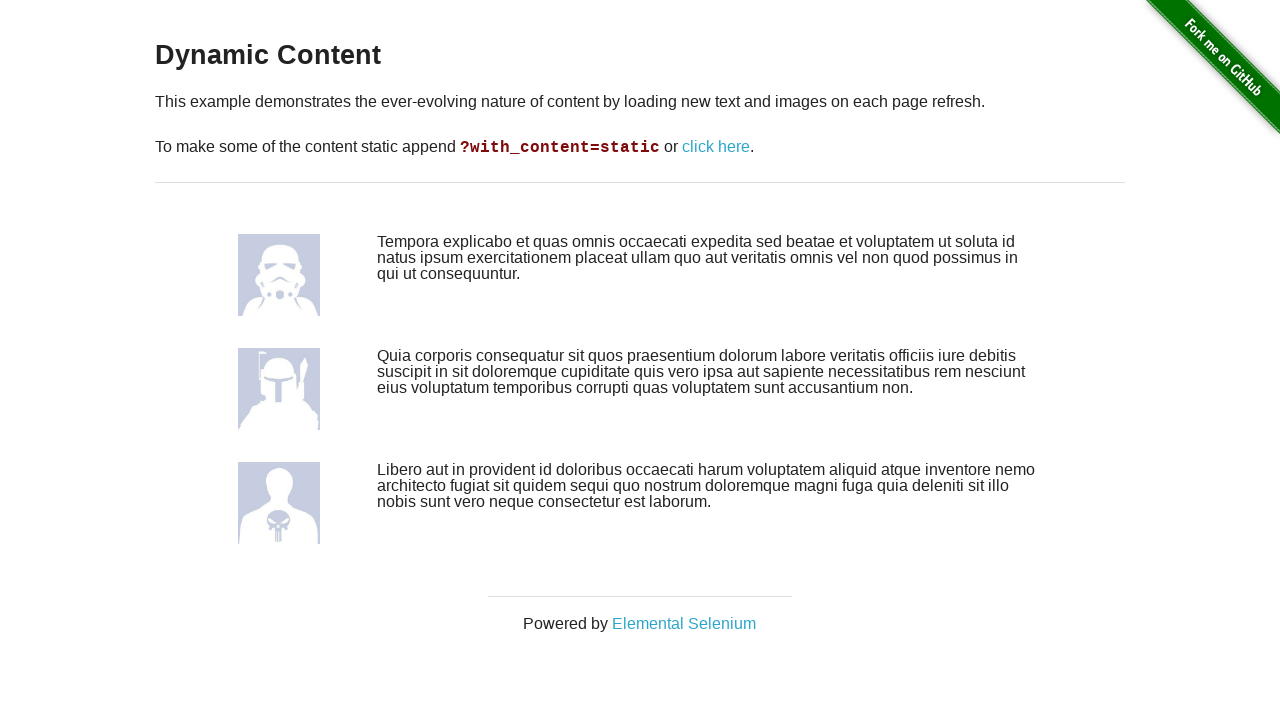

Reloaded page (iteration 4)
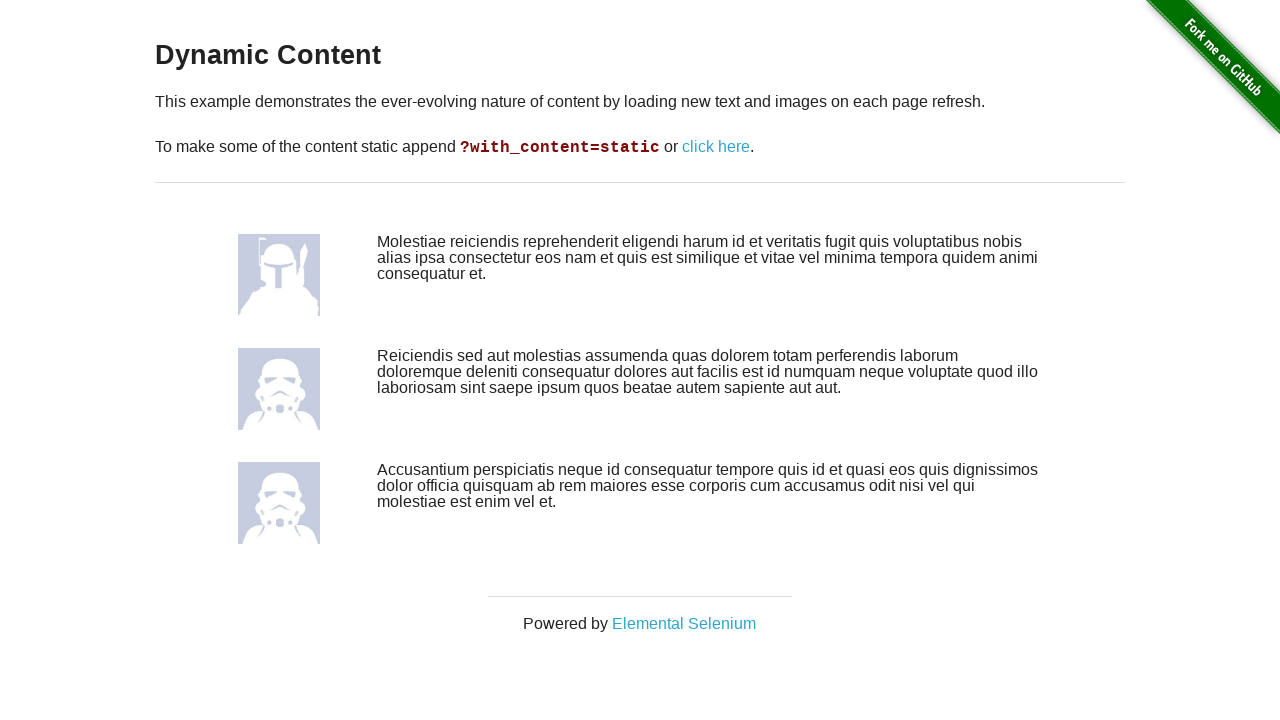

Retrieved paragraph text after refresh (iteration 4)
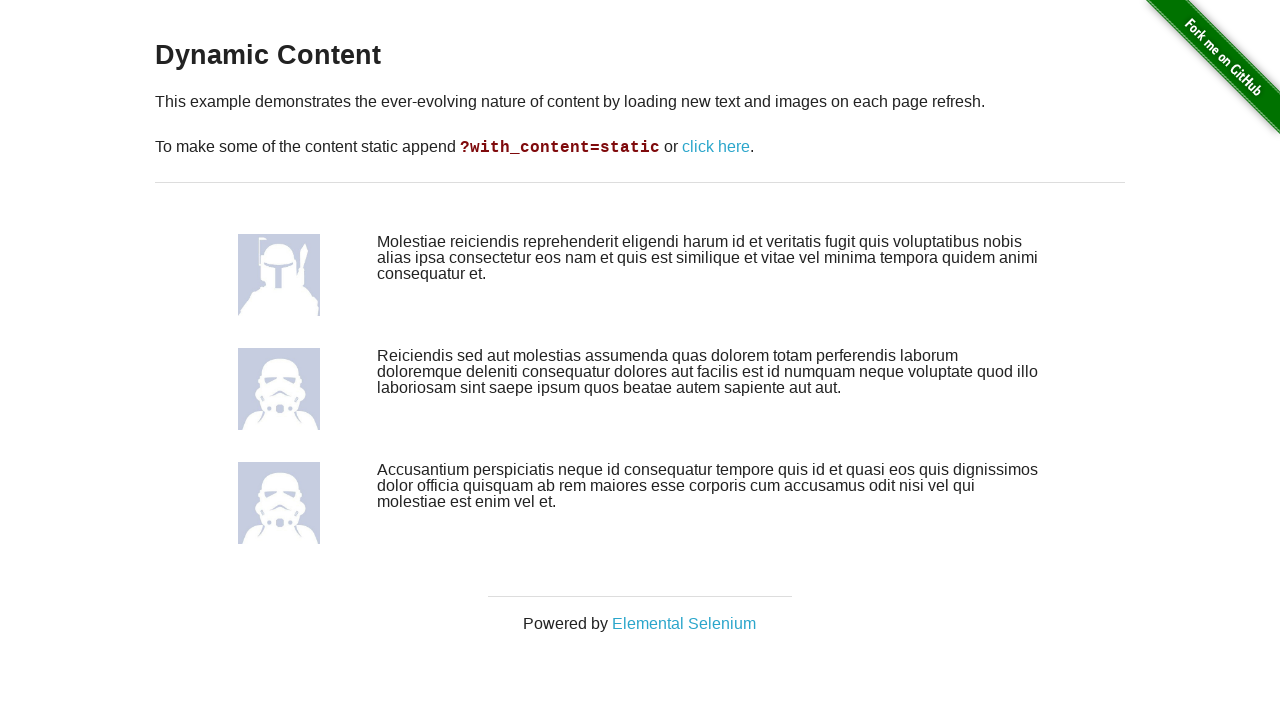

Retrieved paragraph text before refresh (iteration 5)
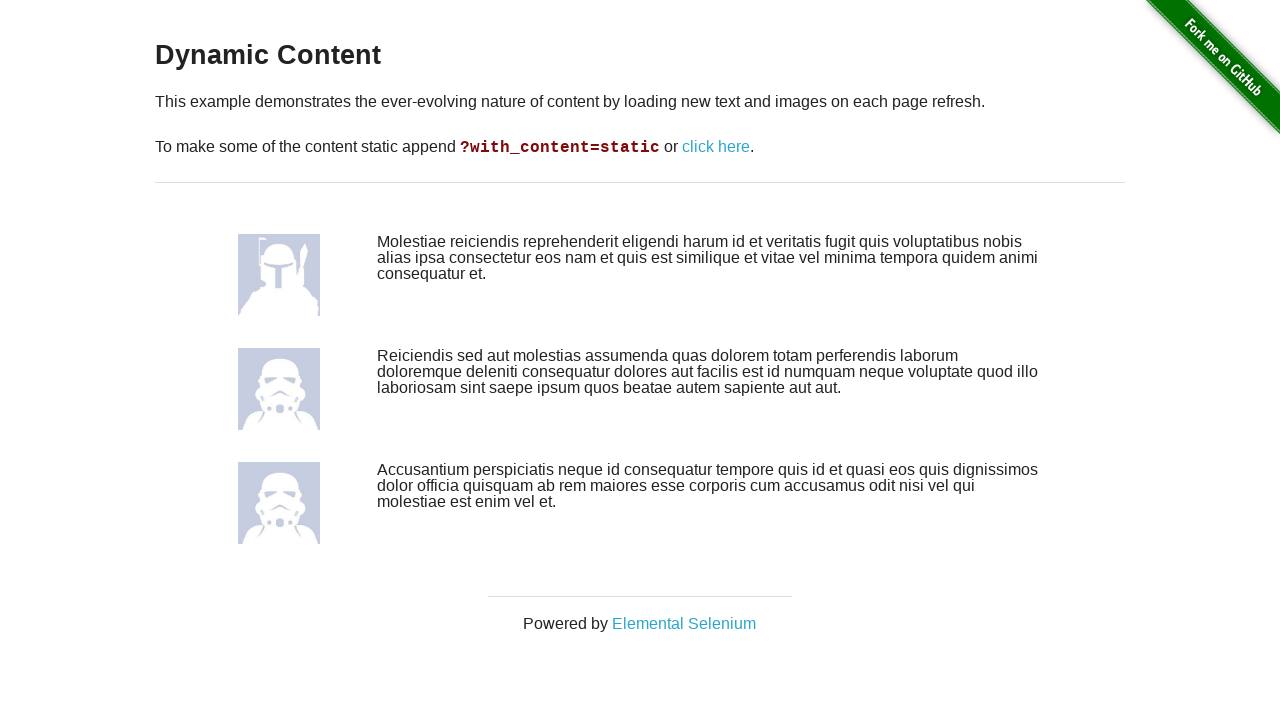

Reloaded page (iteration 5)
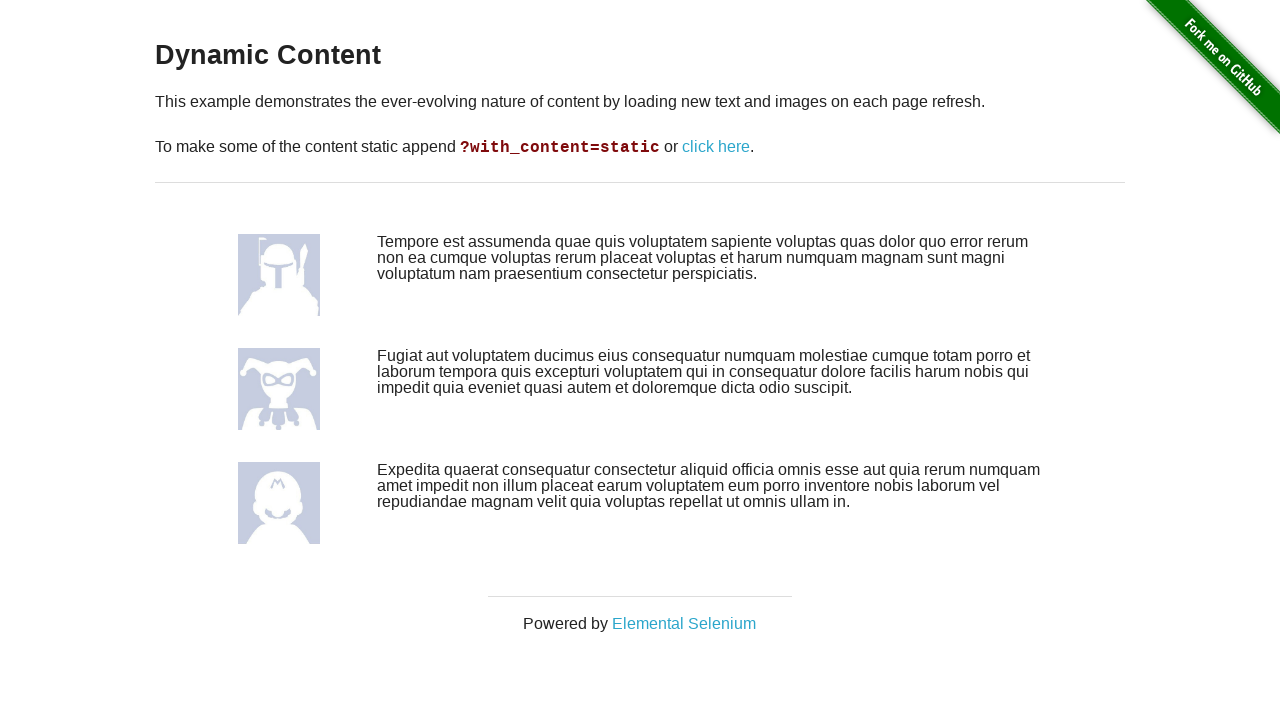

Retrieved paragraph text after refresh (iteration 5)
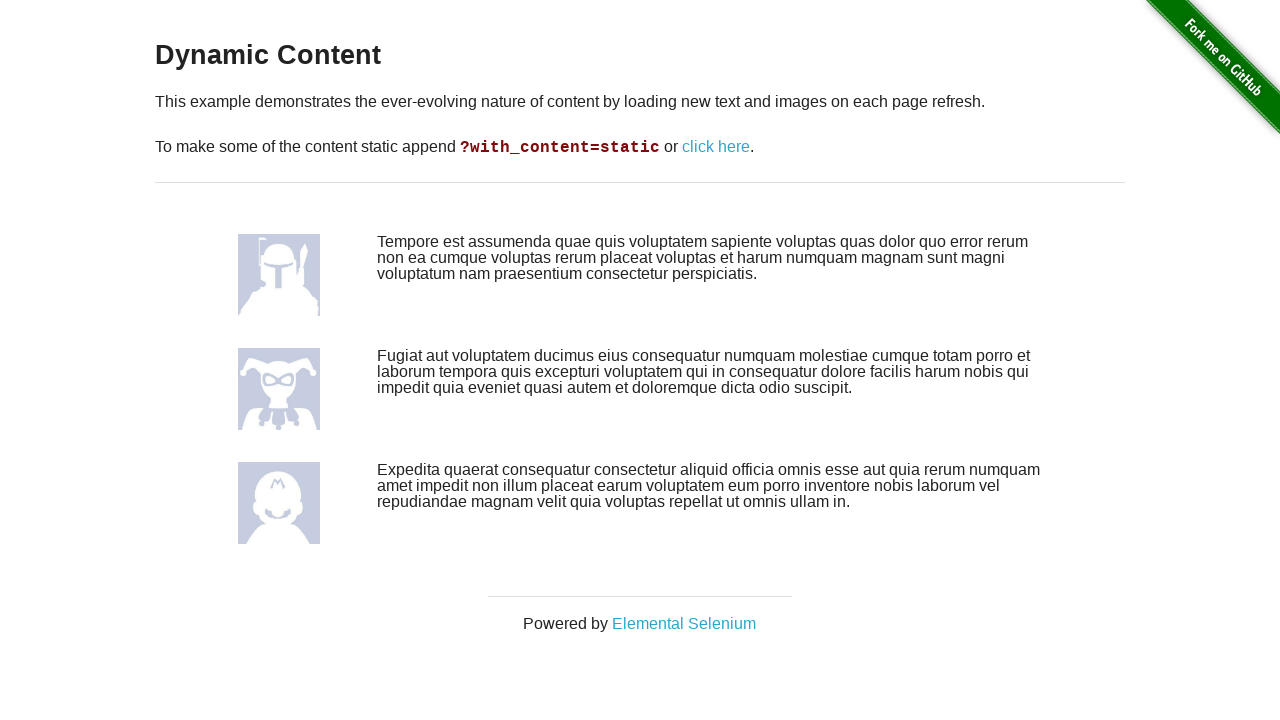

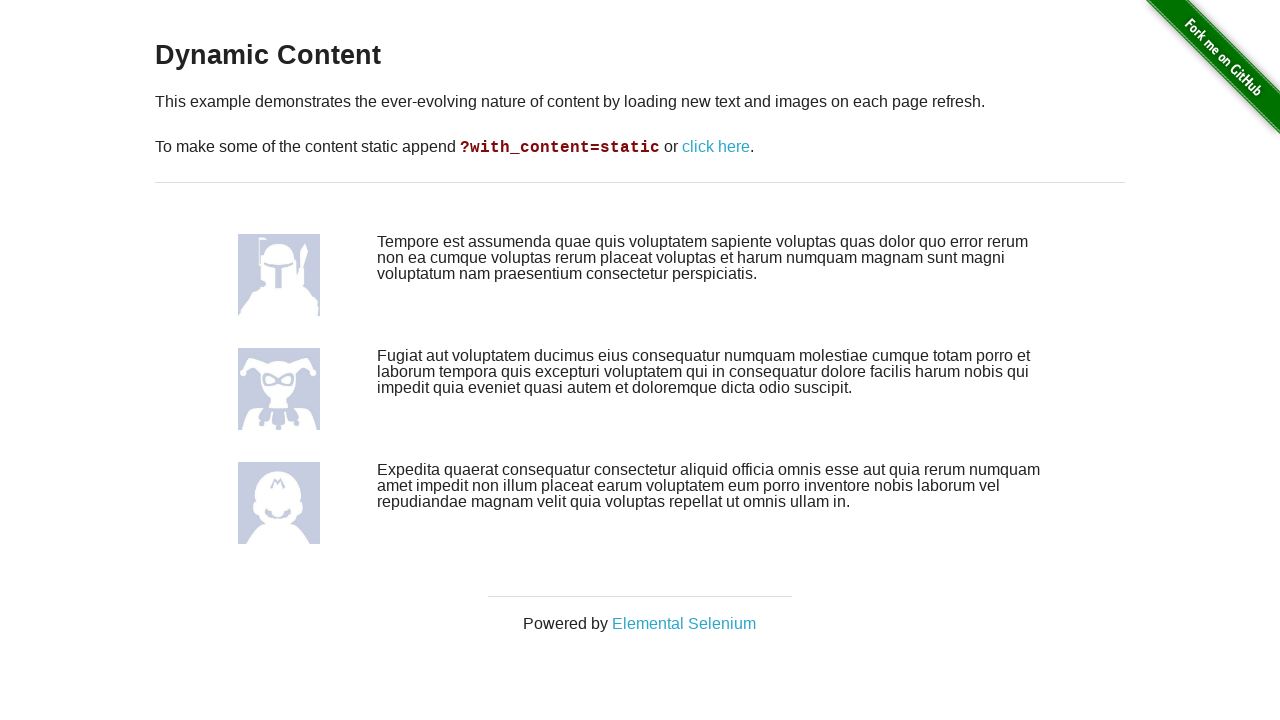